Tests adding products to cart by navigating to a product page and clicking add buttons multiple times for different products

Starting URL: https://material.playwrightvn.com/

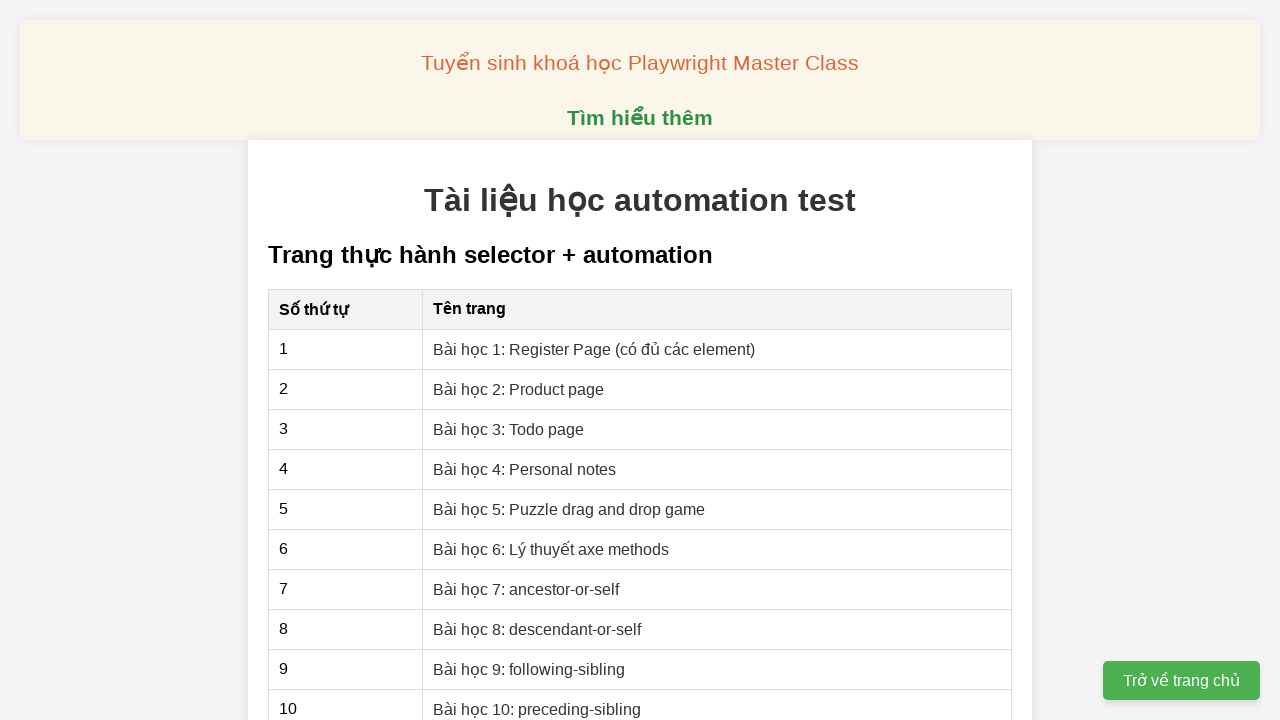

Clicked on 'Bài học 2: Product page' link to navigate to product page at (519, 389) on xpath=//a[text()='Bài học 2: Product page']
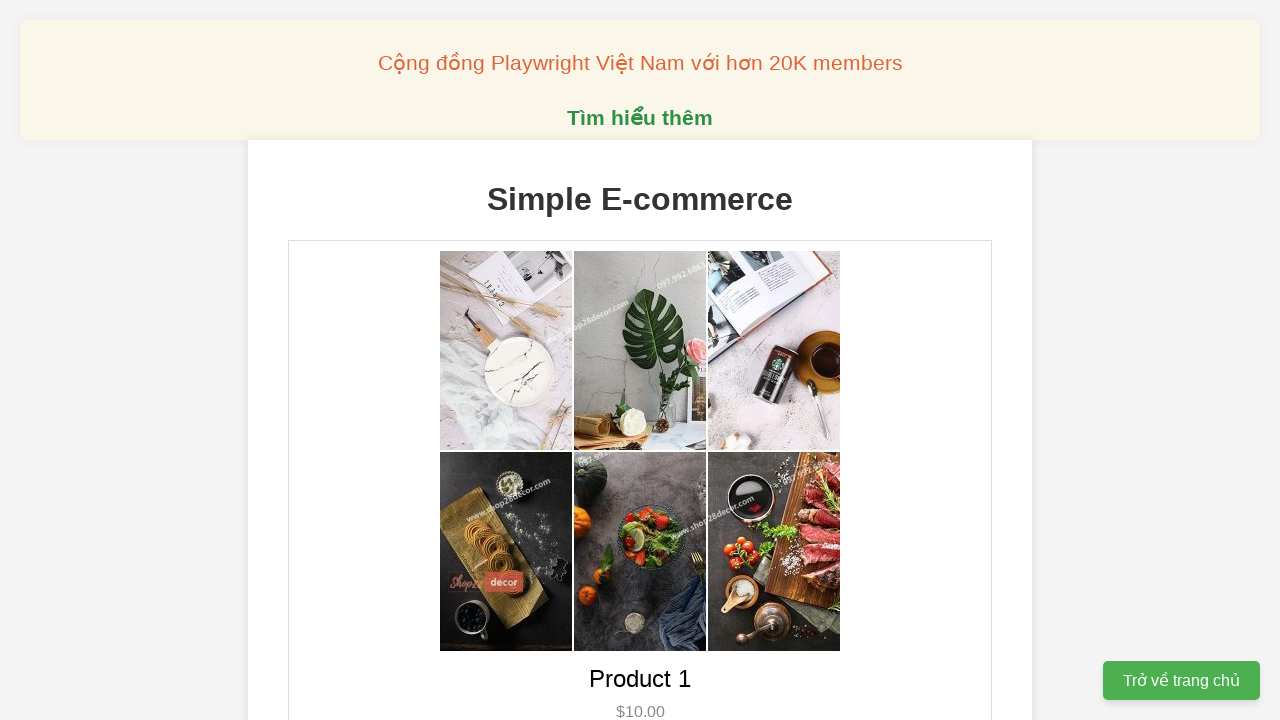

Clicked add button for product 1 (first click) at (640, 360) on xpath=//button[@data-product-id='1']
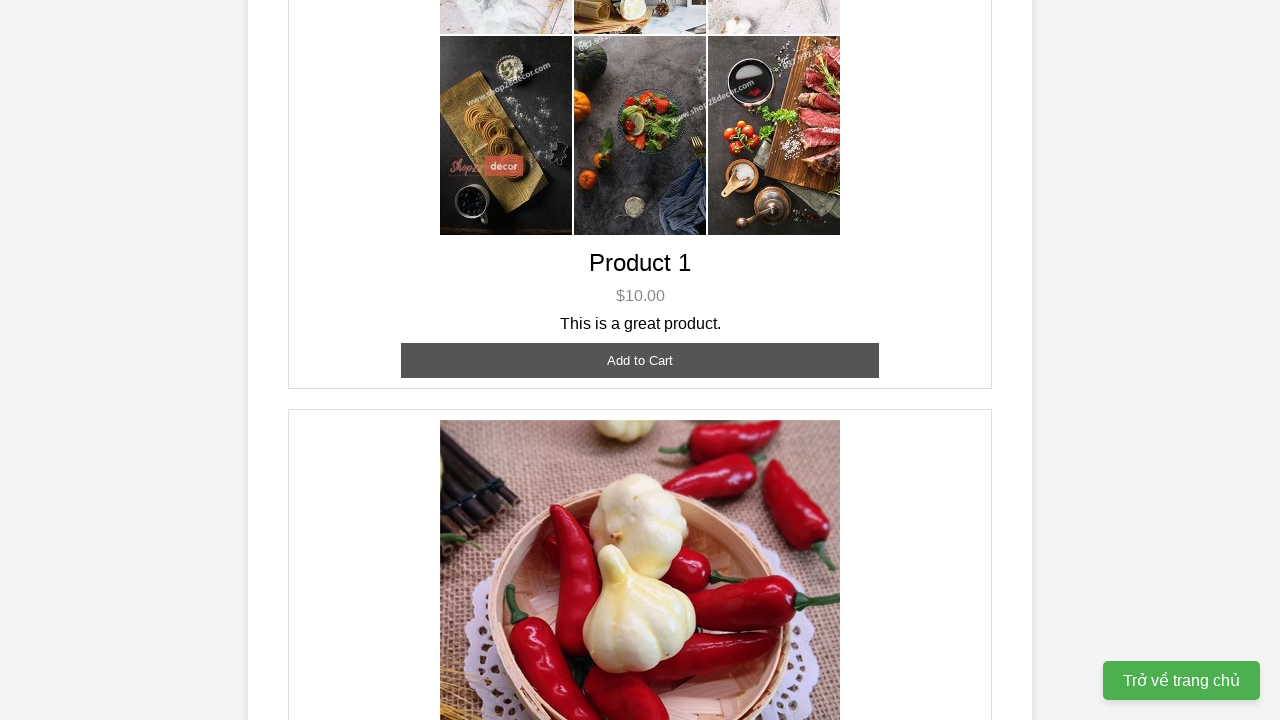

Clicked add button for product 1 (second click) at (640, 360) on xpath=//button[@data-product-id='1']
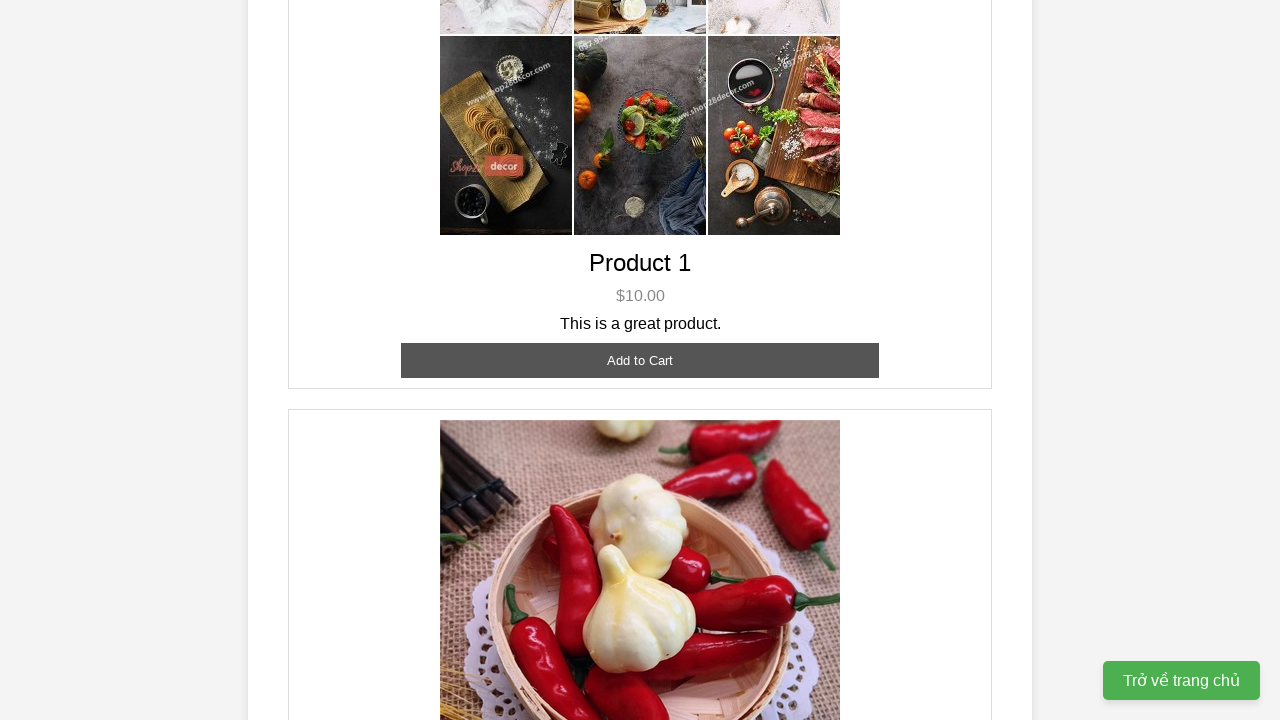

Clicked add button for product 2 (first click) at (640, 360) on xpath=//button[@data-product-id='2']
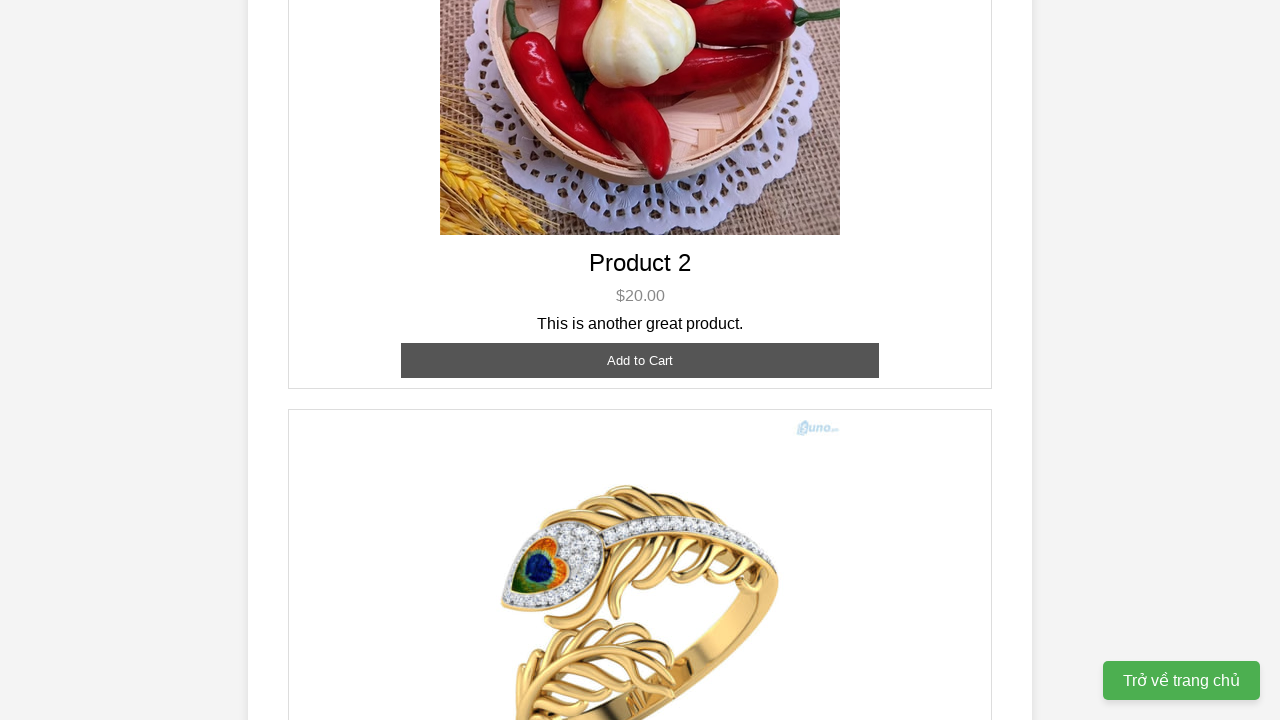

Clicked add button for product 2 (second click) at (640, 360) on xpath=//button[@data-product-id='2']
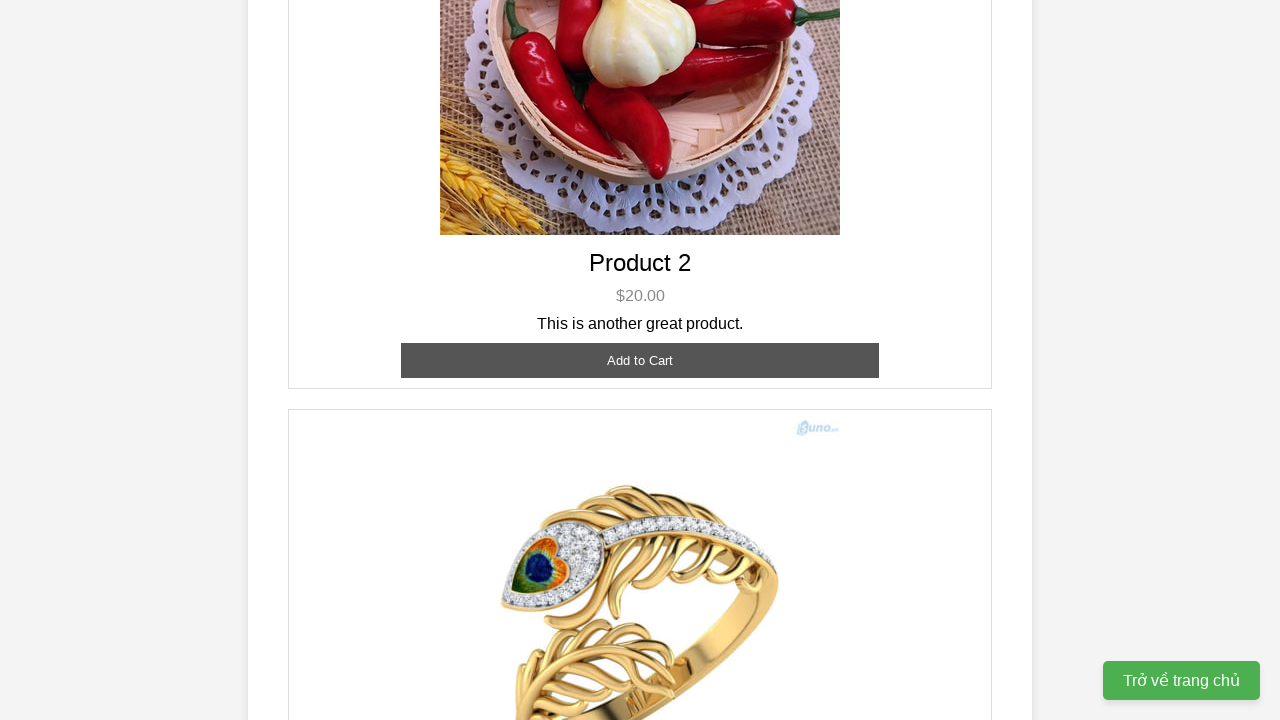

Clicked add button for product 2 (third click) at (640, 360) on xpath=//button[@data-product-id='2']
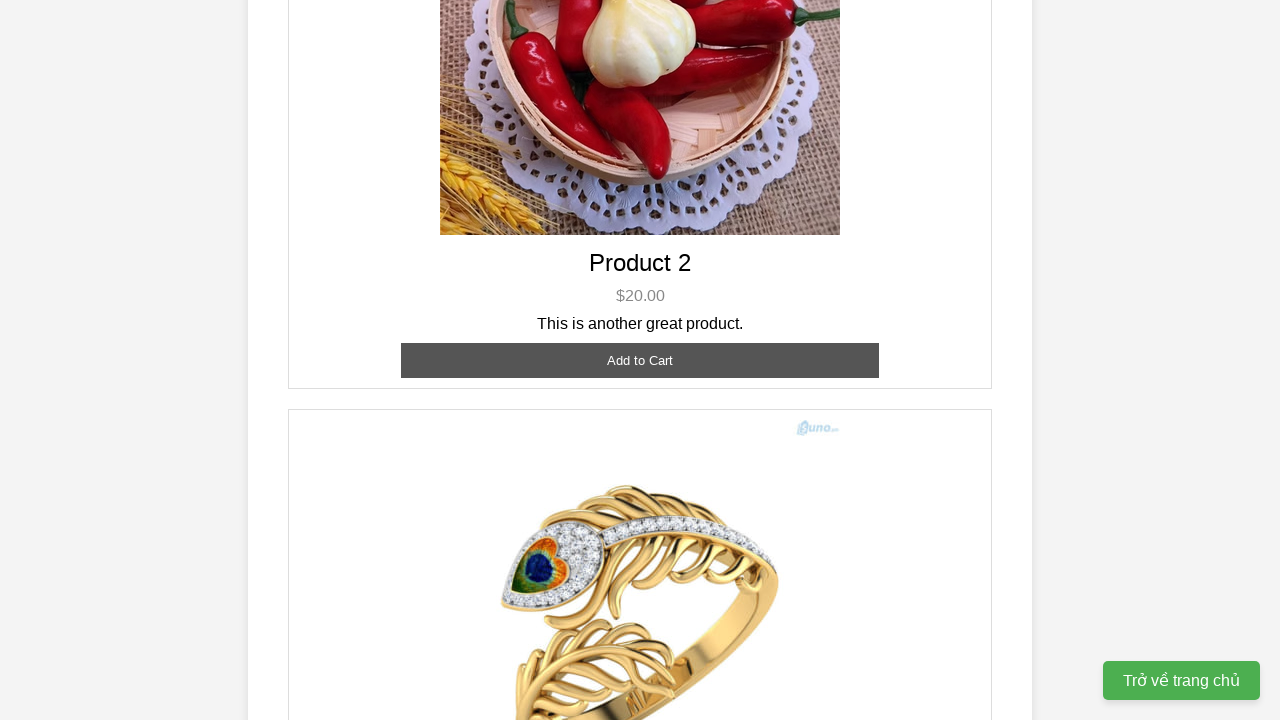

Clicked add button for product 3 (first click) at (640, 388) on xpath=//button[@data-product-id='3']
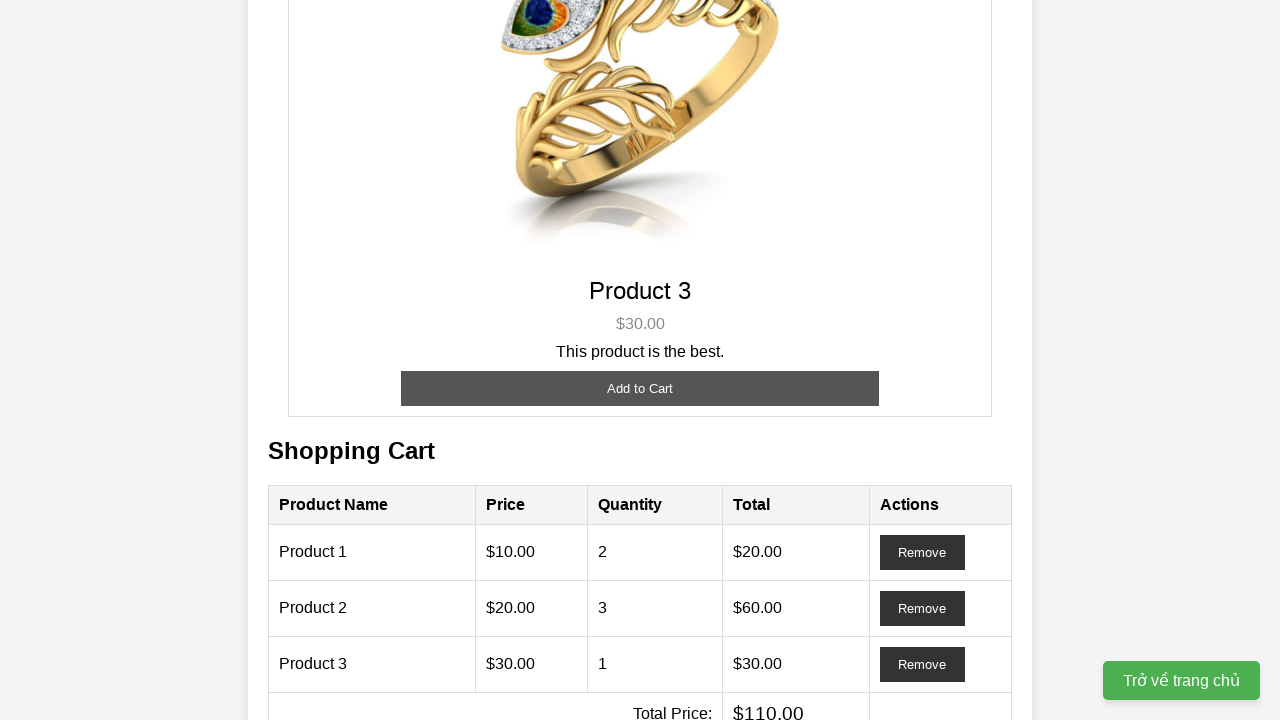

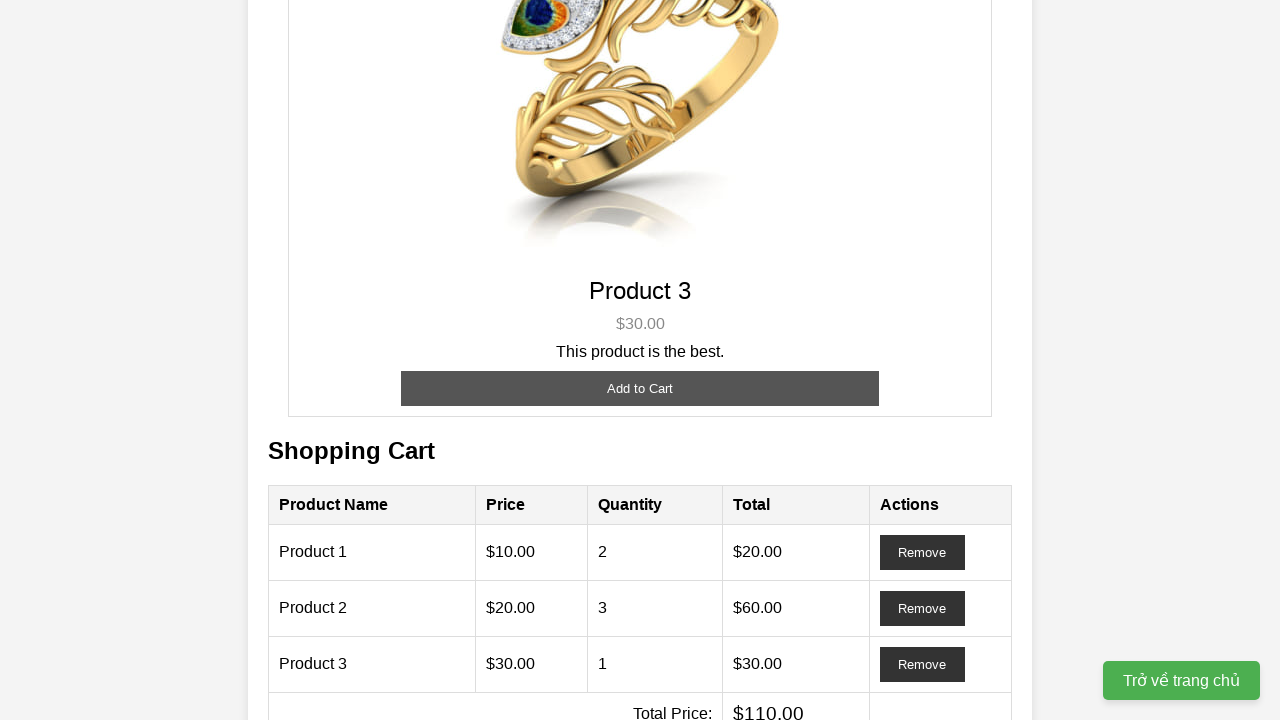